Tests radio button functionality by clicking the "Hockey" radio button and verifying it becomes selected

Starting URL: https://practice.cydeo.com/radio_buttons

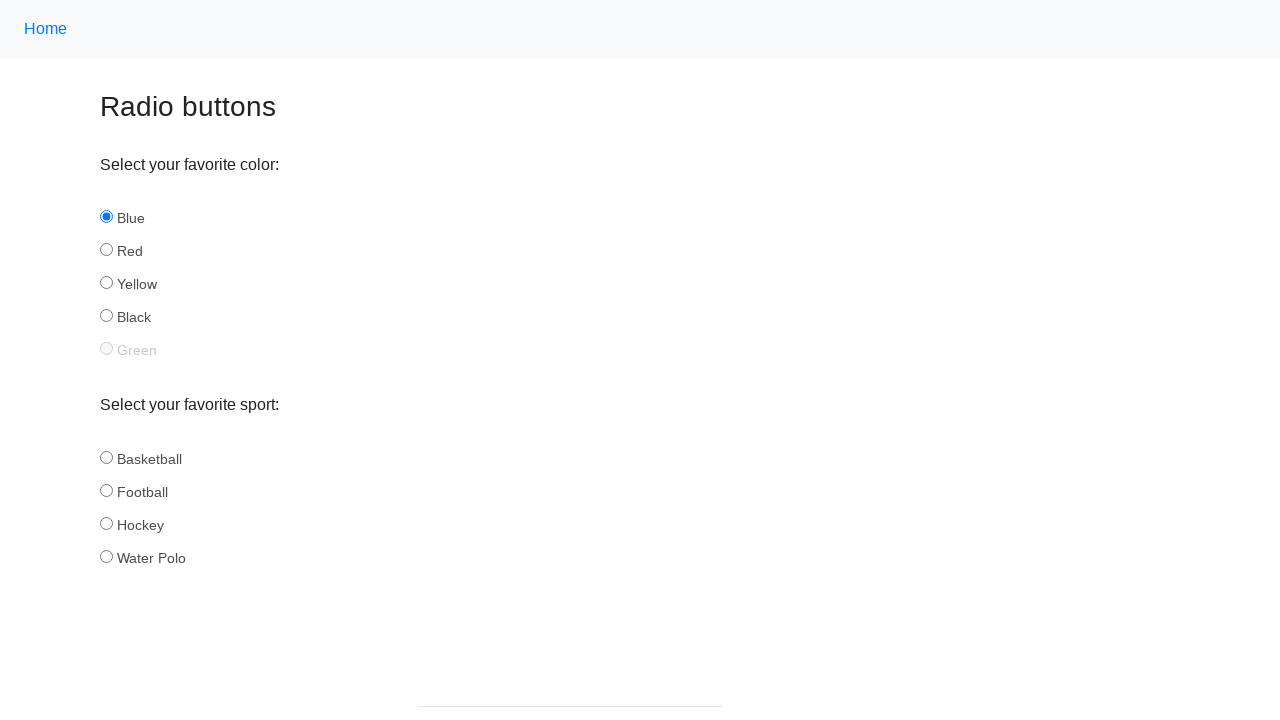

Clicked the 'Hockey' radio button at (106, 523) on input#hockey
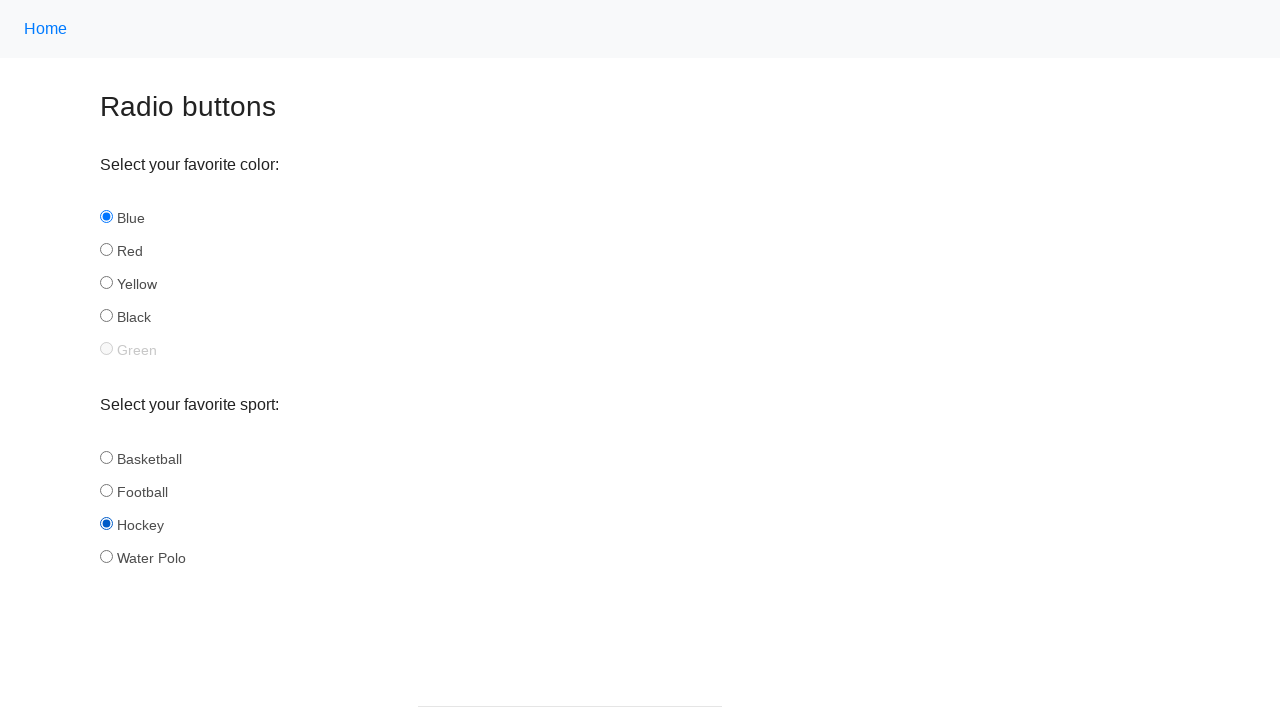

Verified that the 'Hockey' radio button is selected
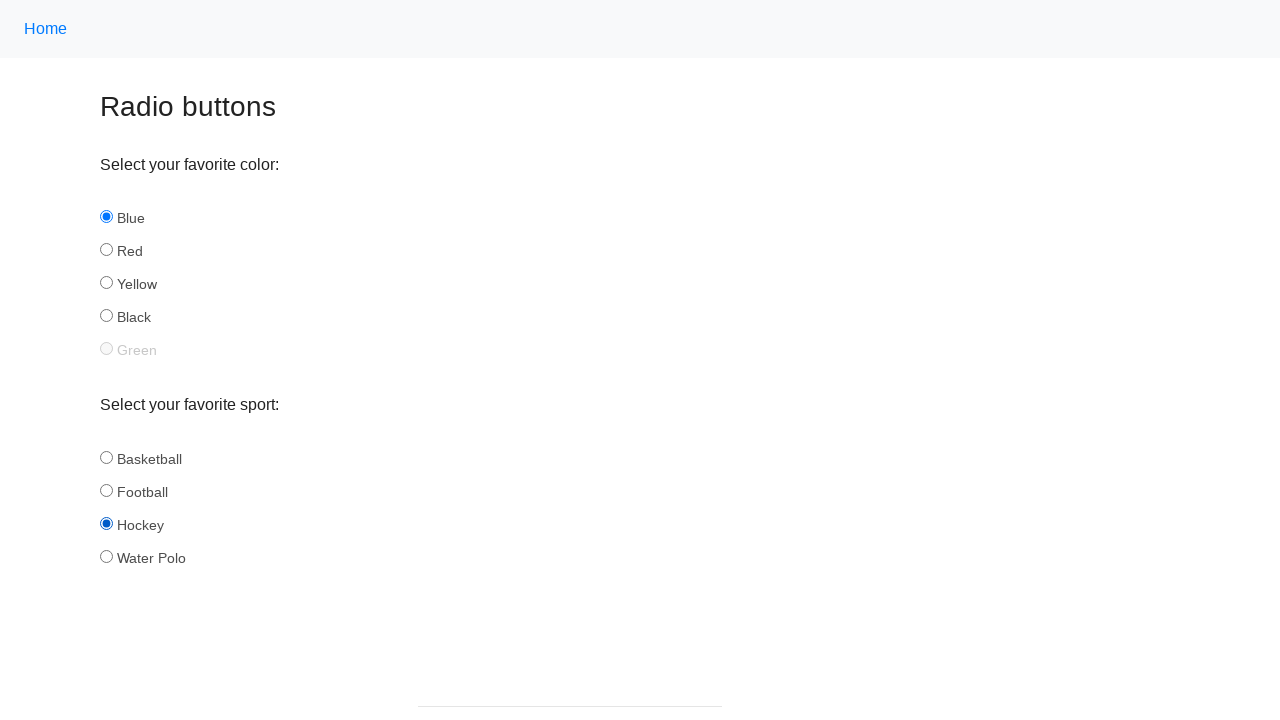

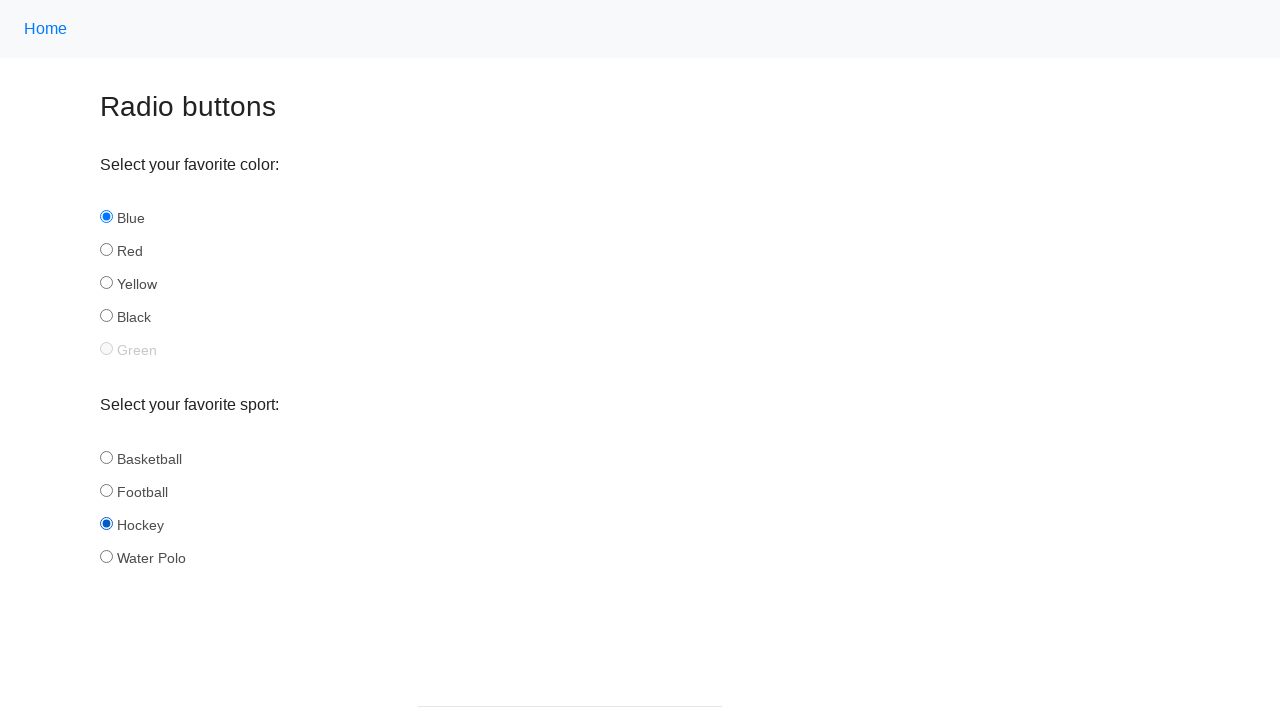